Tests window handle functionality by clicking a button that opens a new browser window

Starting URL: https://www.hyrtutorials.com/p/window-handles-practice.html

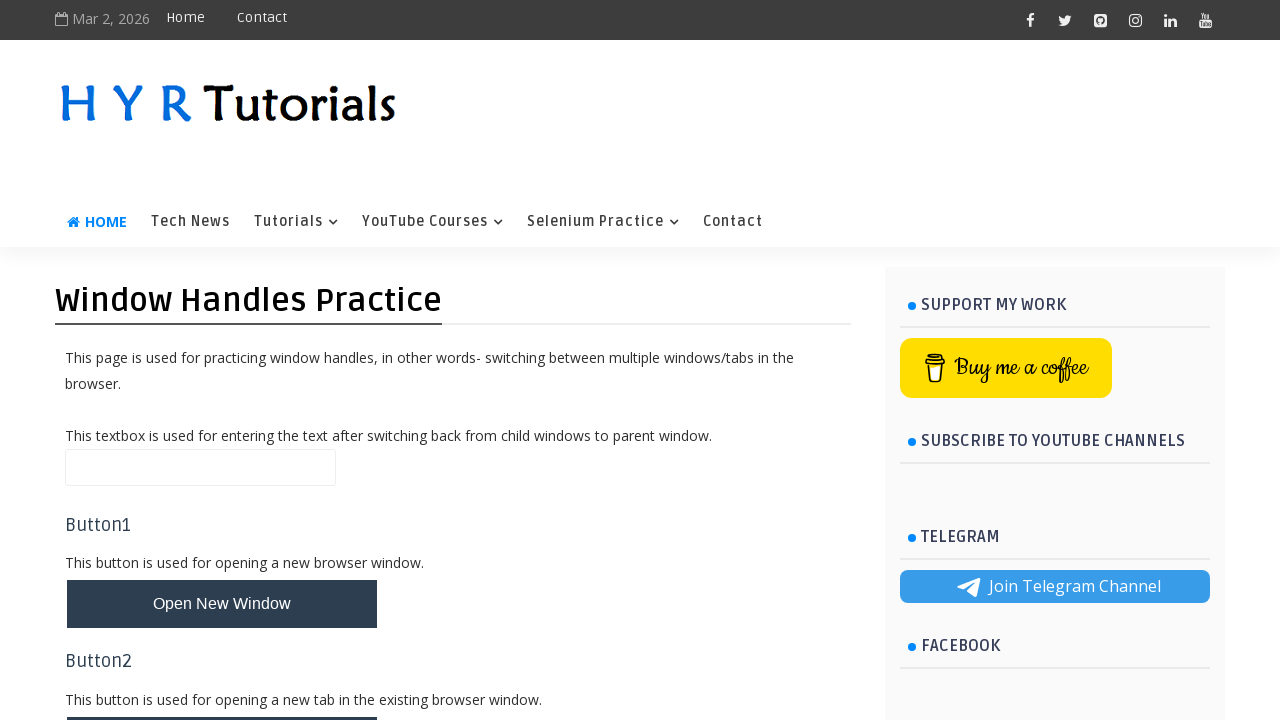

Clicked button to open a new browser window at (222, 604) on #newWindowBtn
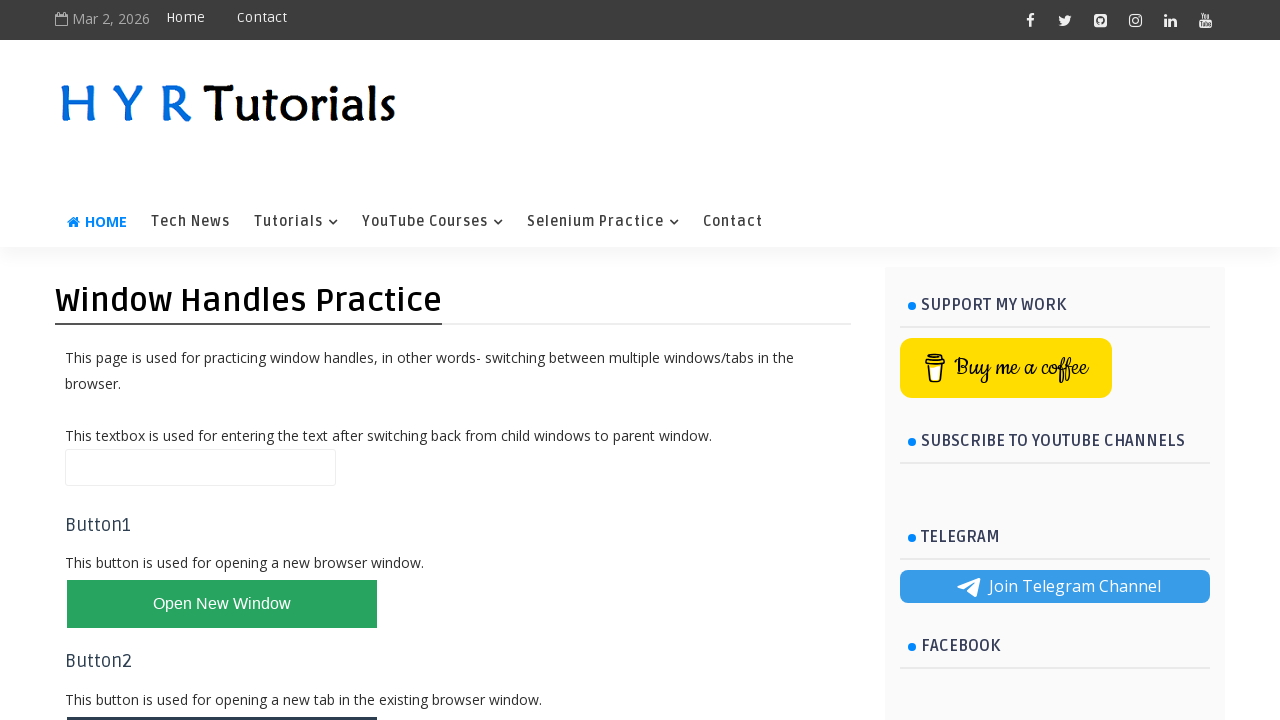

Waited for new window/tab to open
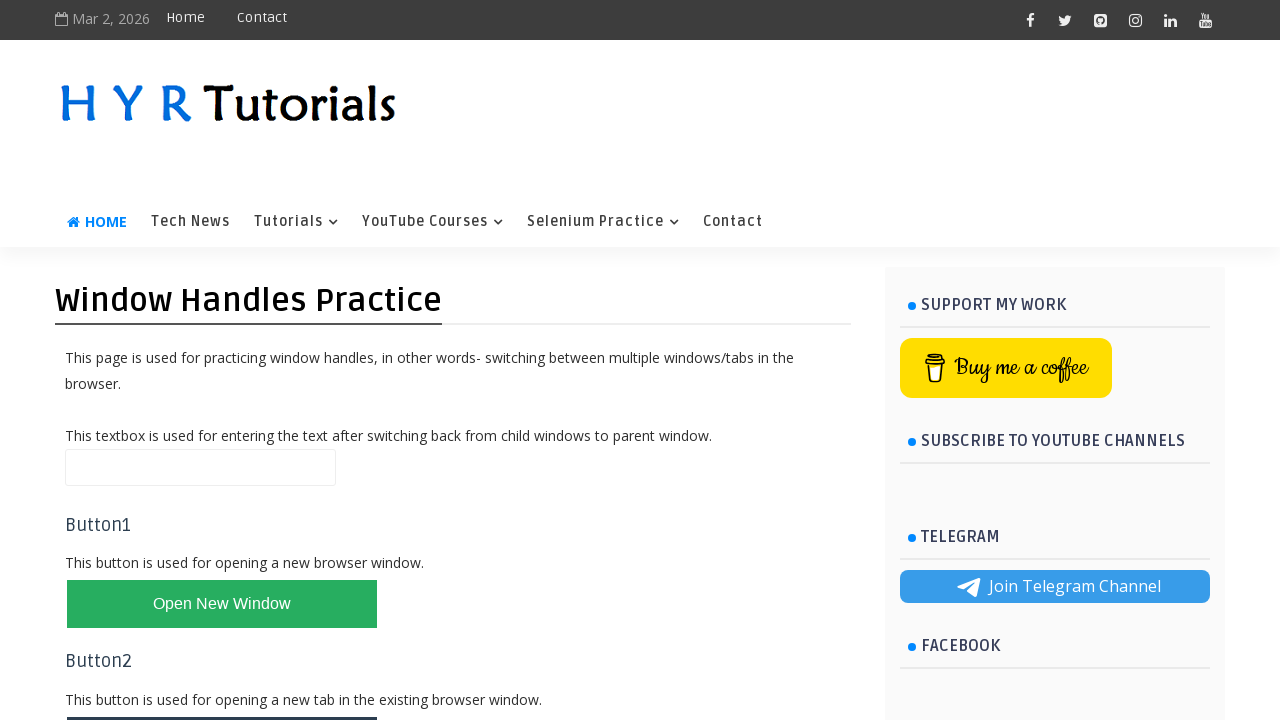

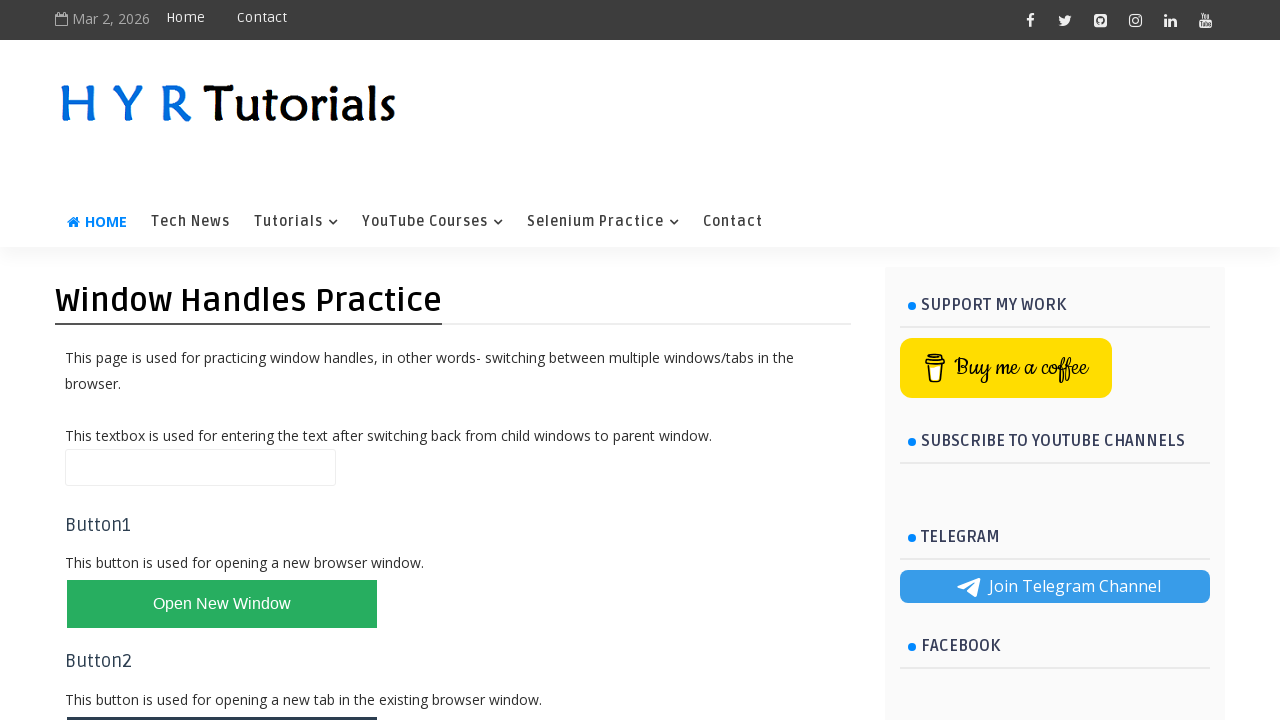